Tests a form submission flow by clicking a calculated link text, then filling out a form with first name, last name, city, and country fields before submitting

Starting URL: http://suninjuly.github.io/find_link_text

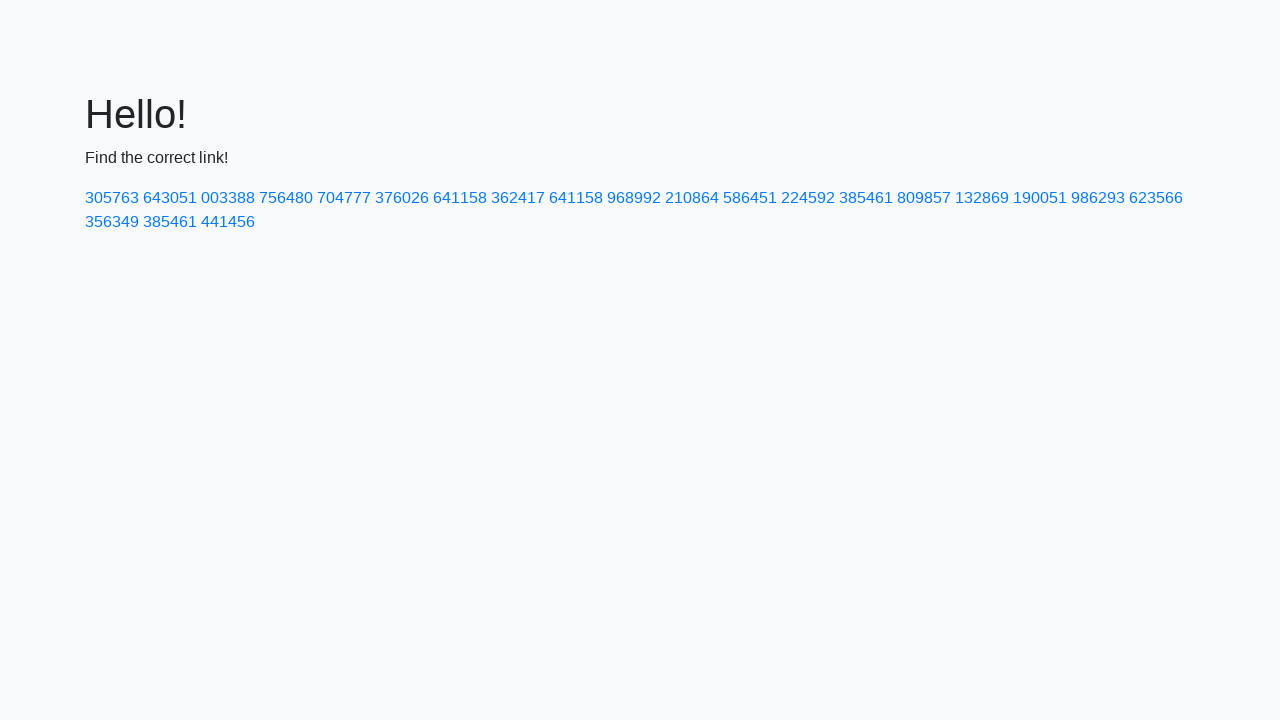

Clicked link with calculated text '224592' at (808, 198) on a:text('224592')
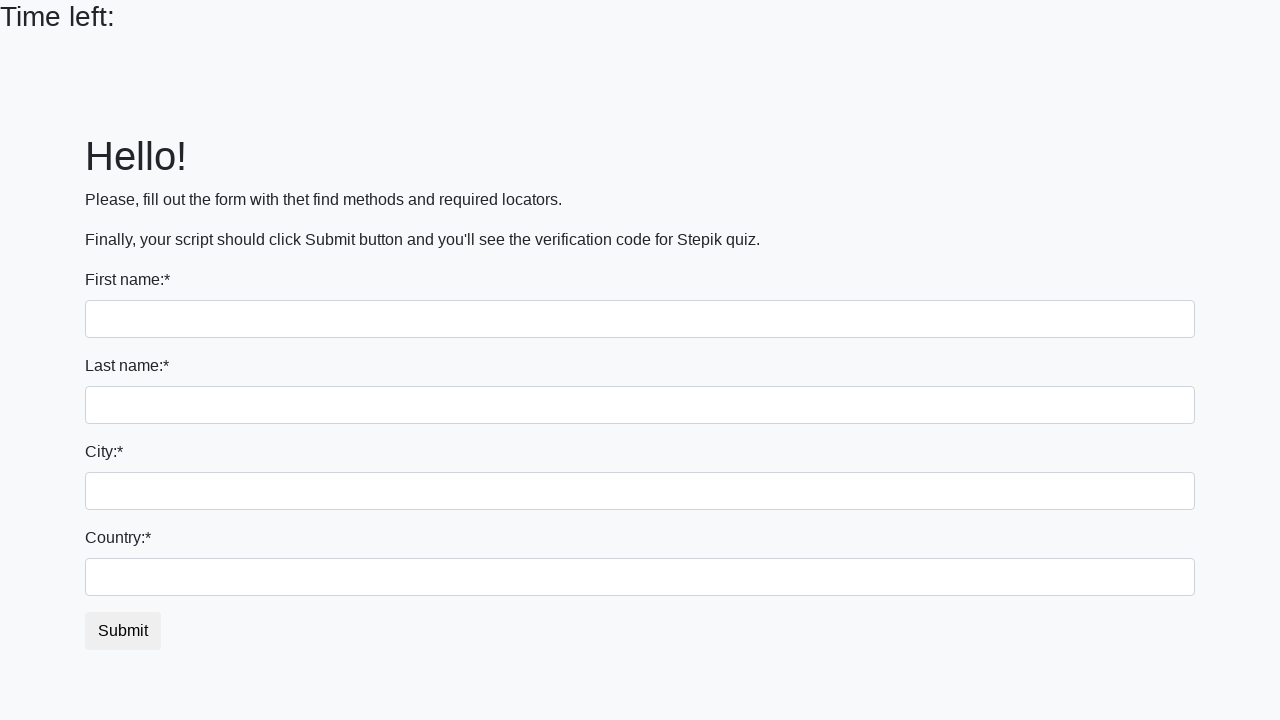

Filled first name field with 'Ivan' on input
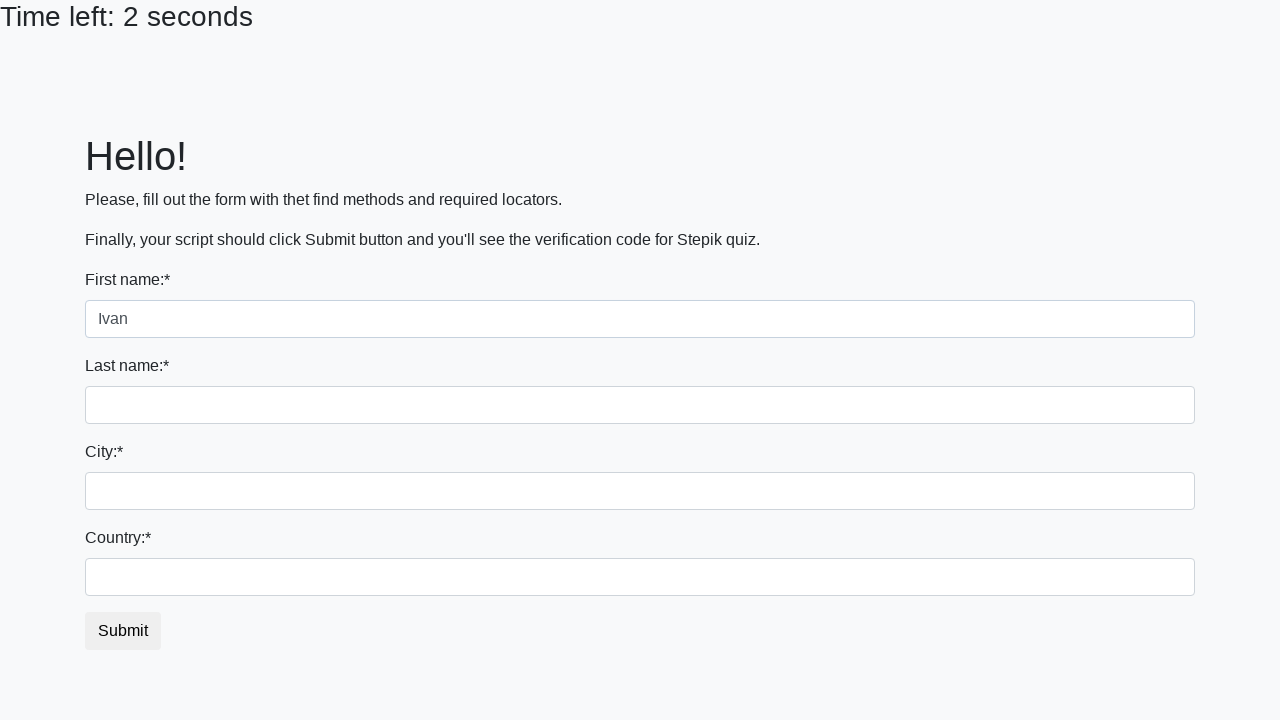

Filled last name field with 'Petrov' on input[name='last_name']
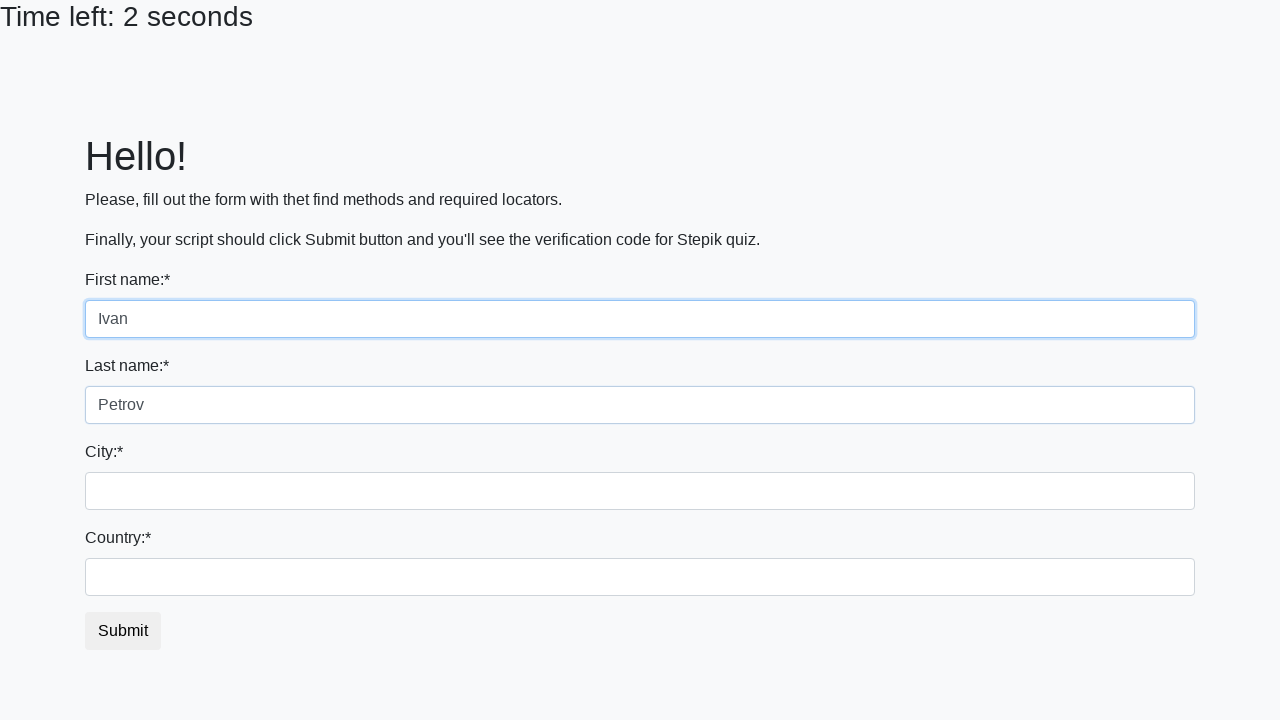

Filled city field with 'Smolensk' on .form-control.city
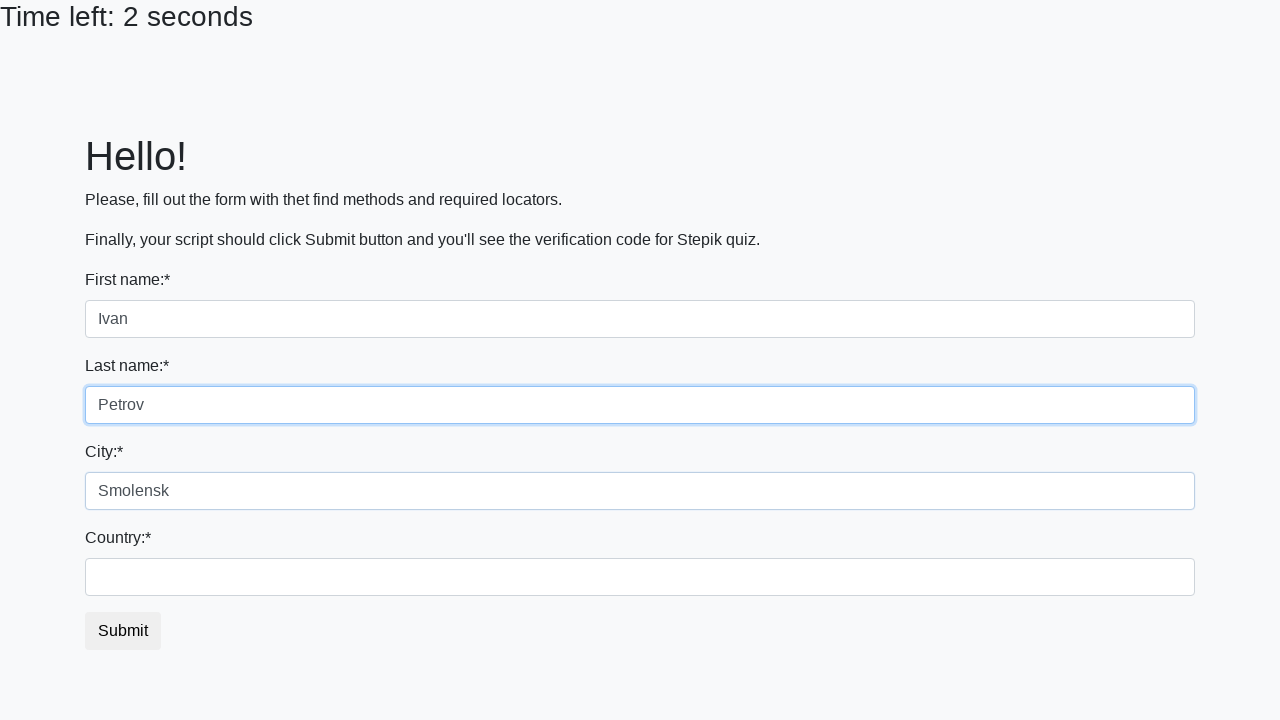

Filled country field with 'Russia' on #country
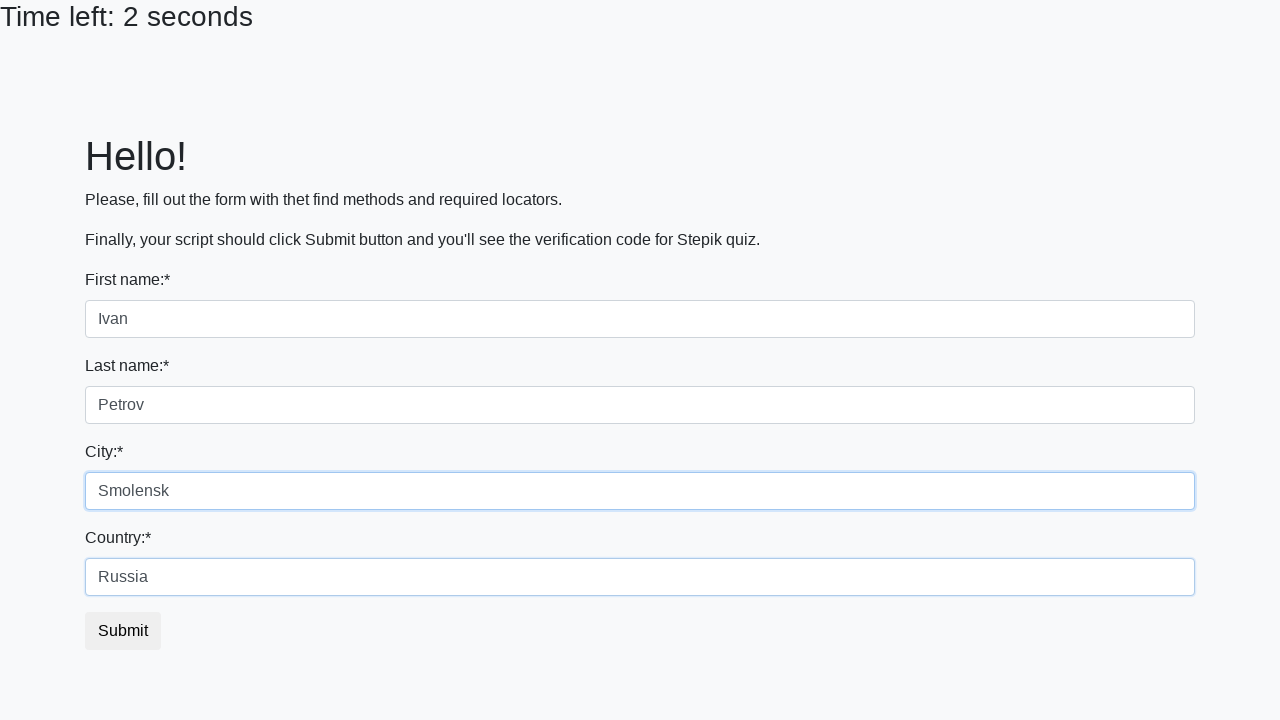

Clicked submit button to submit the form at (123, 631) on [type='submit']
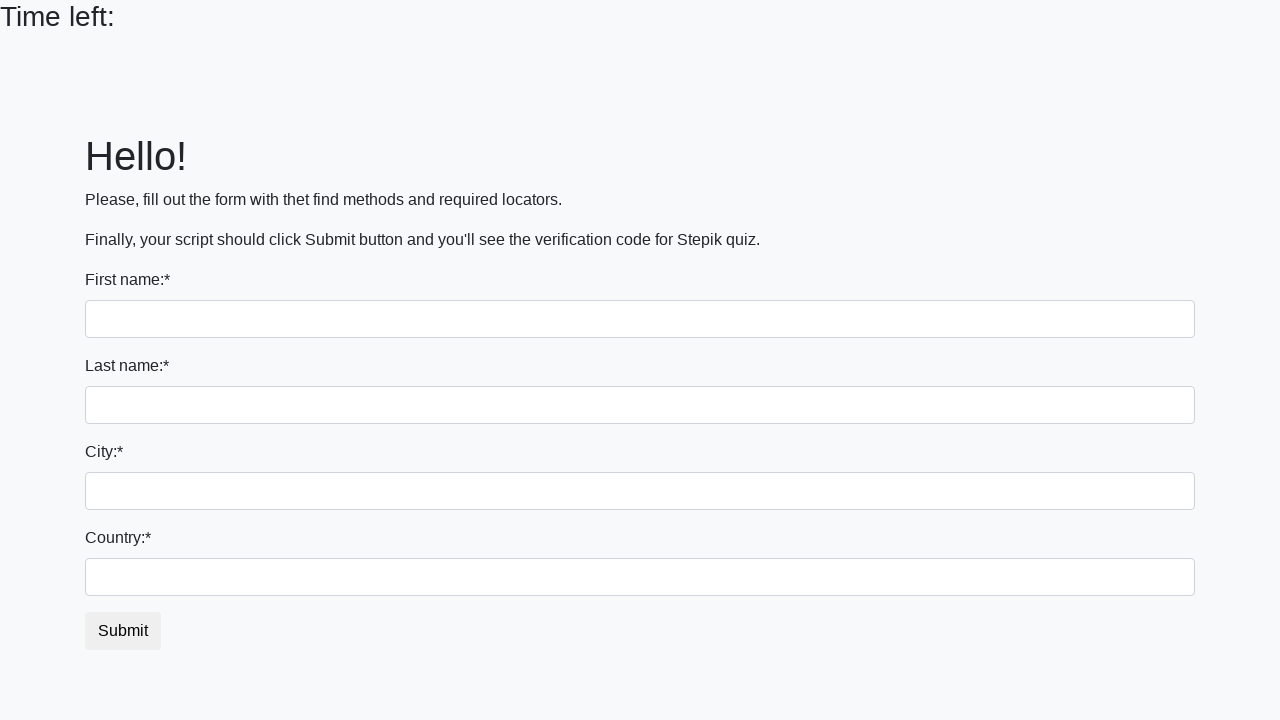

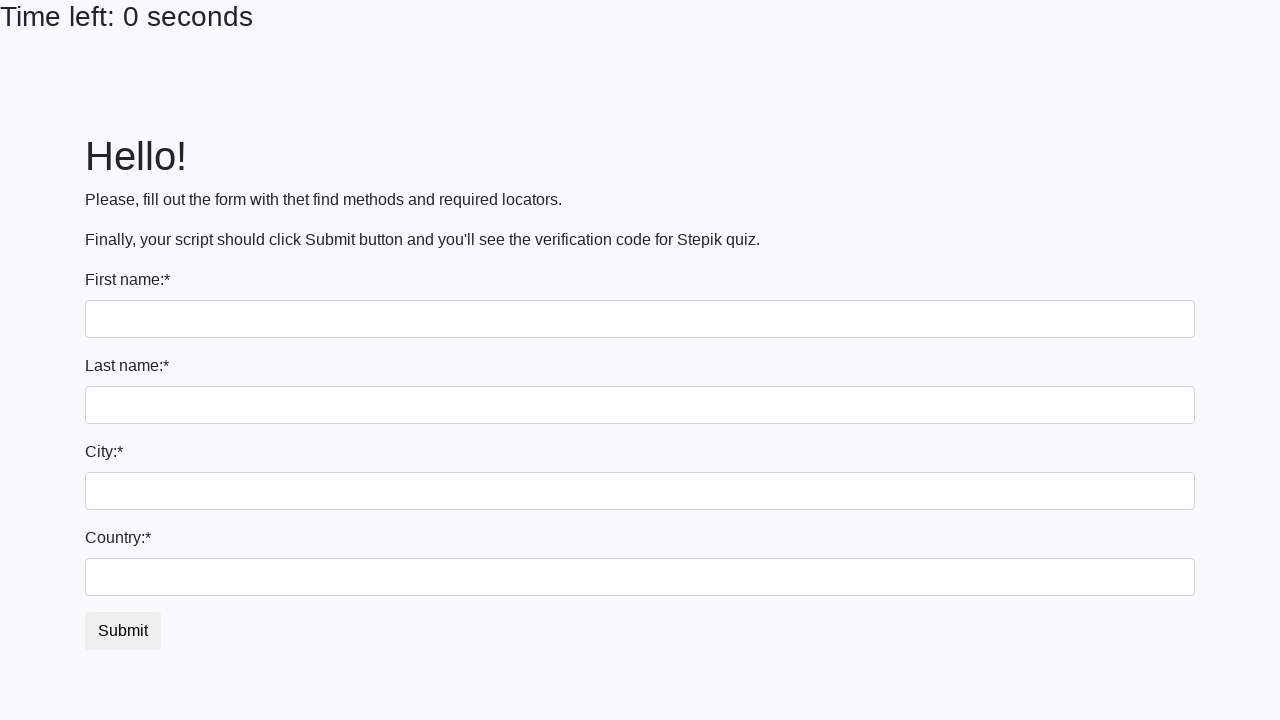